Navigates to a Scratch user profile page, verifies profile elements are present, then navigates to the user's following page and verifies the followers list loads

Starting URL: https://scratch.mit.edu/users/griffpatch/

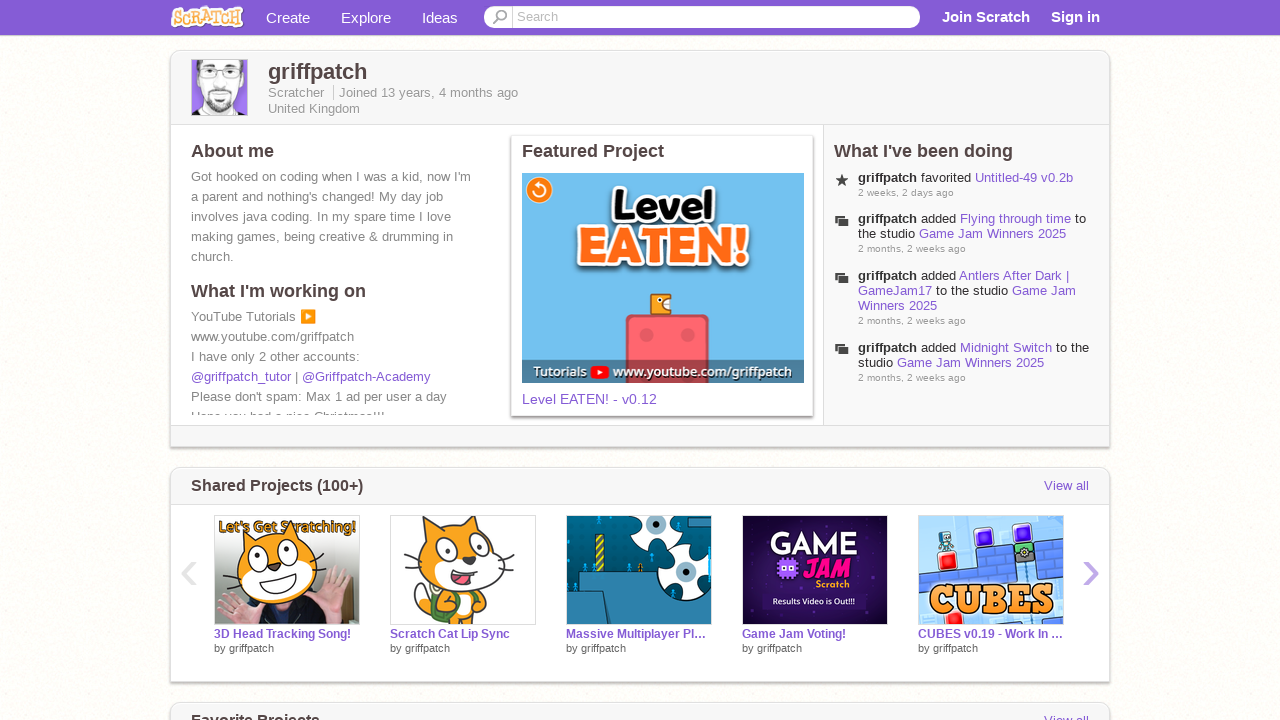

Waited for location element to load on profile page
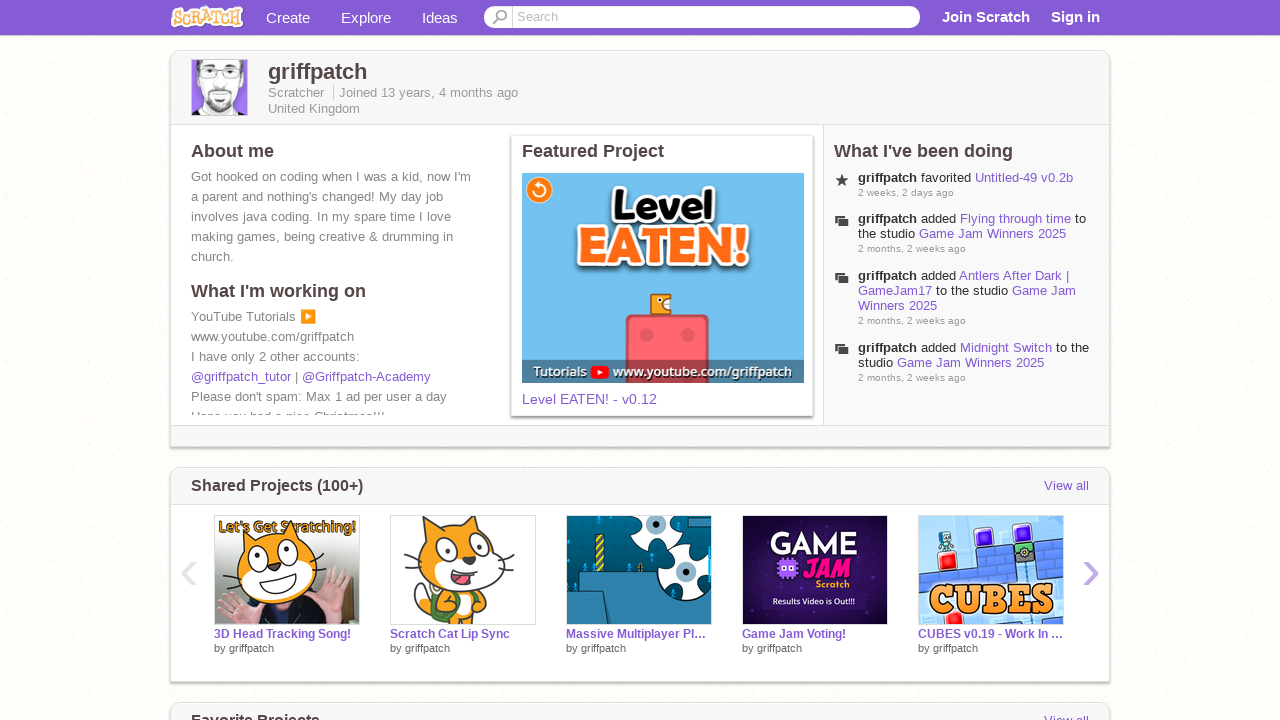

Navigated to griffpatch's following page
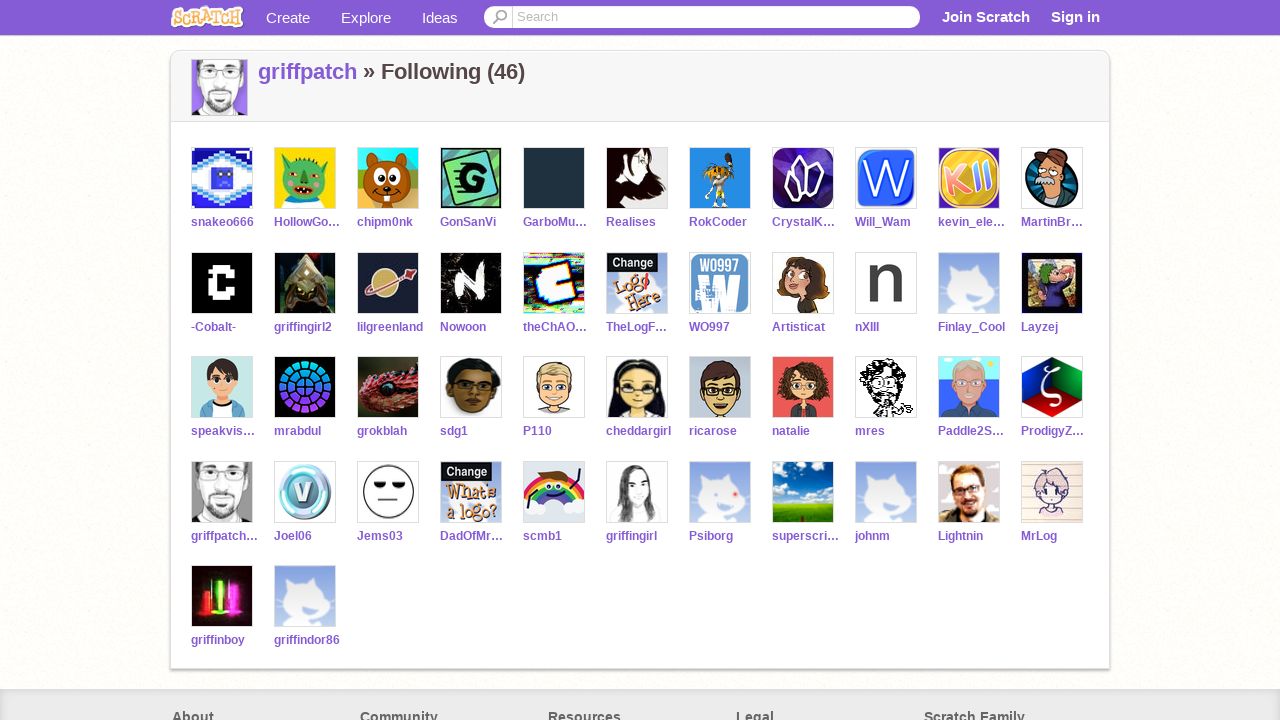

Waited for following list to load
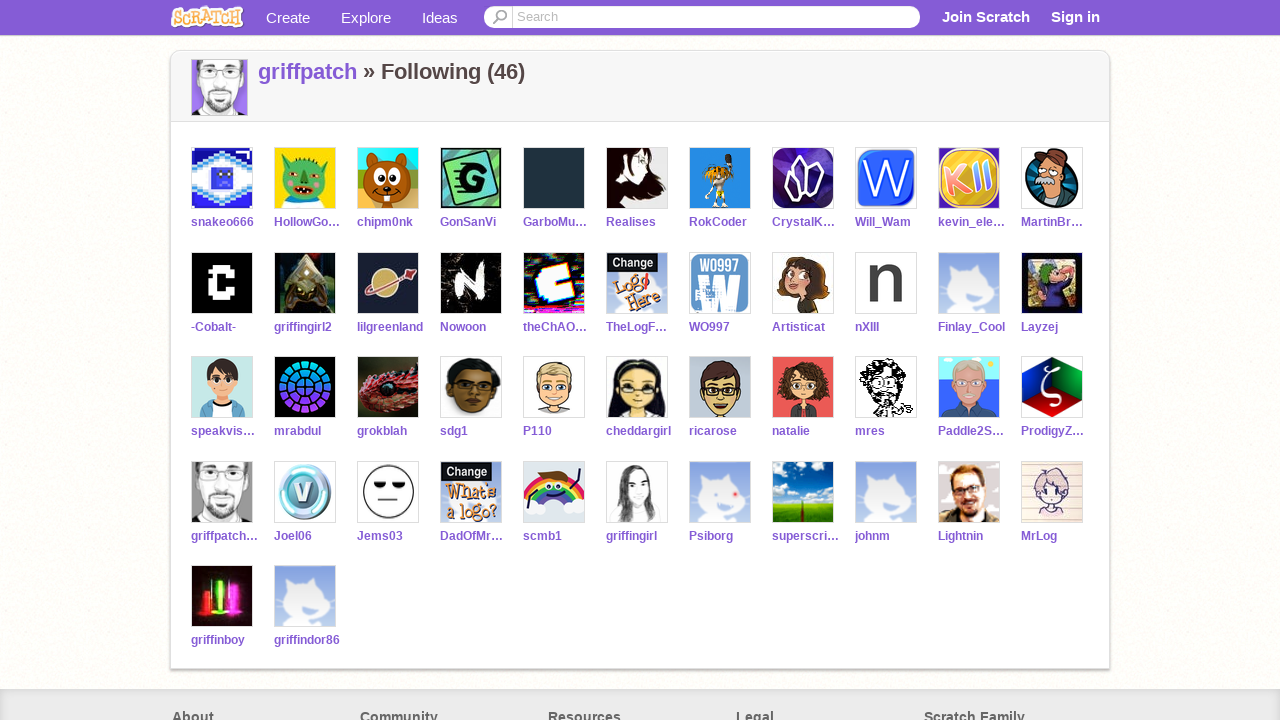

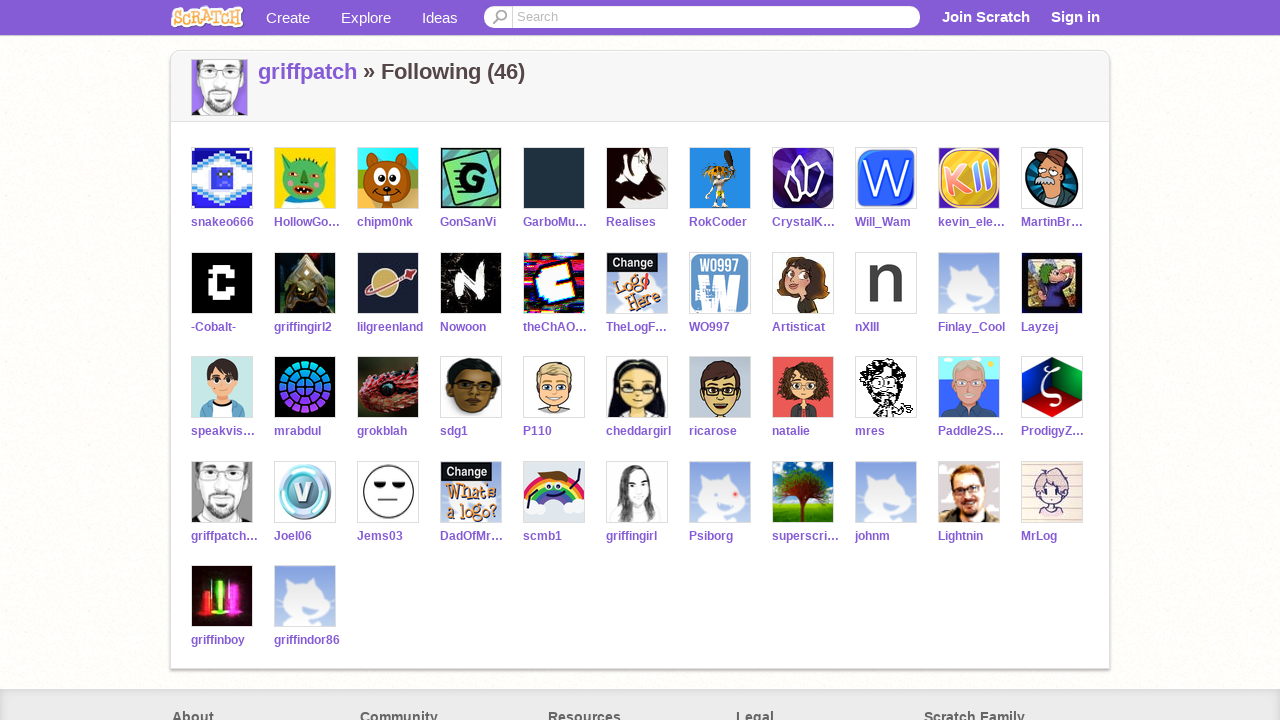